Tests double-click functionality by performing a double-click action on a button element that triggers an alert

Starting URL: https://omayo.blogspot.com/

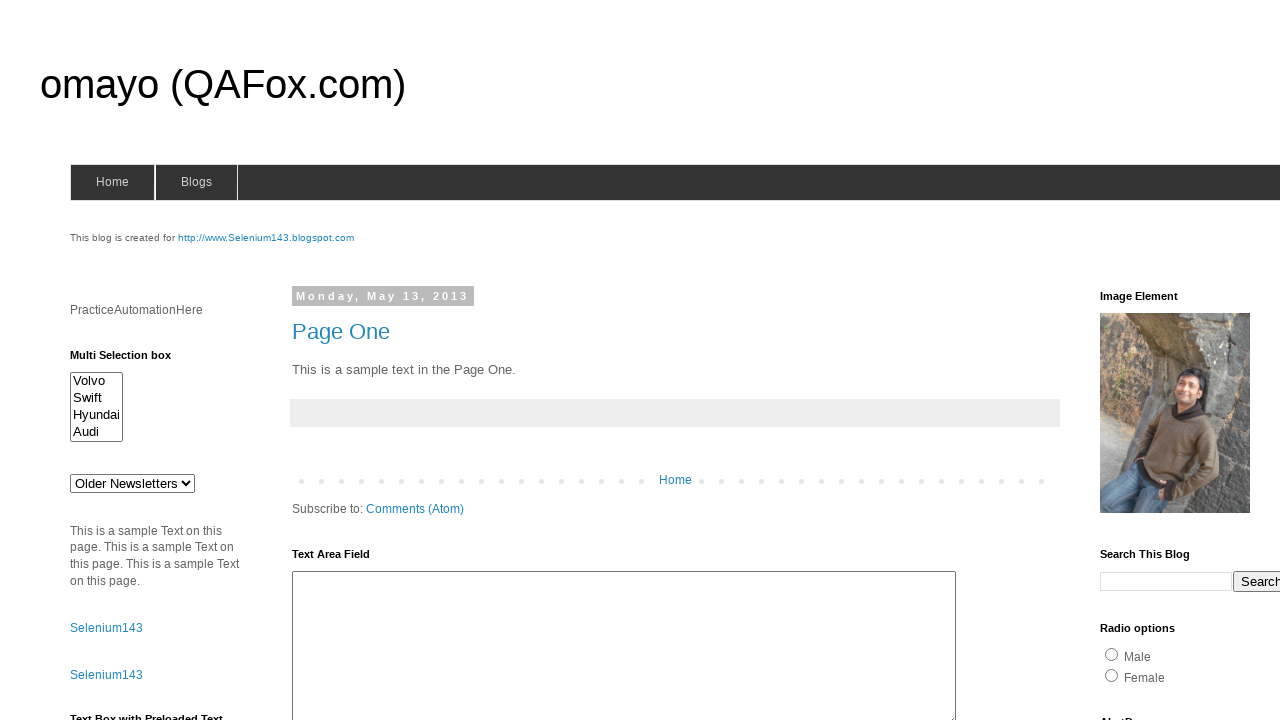

Located double-click target button with ondblclick handler
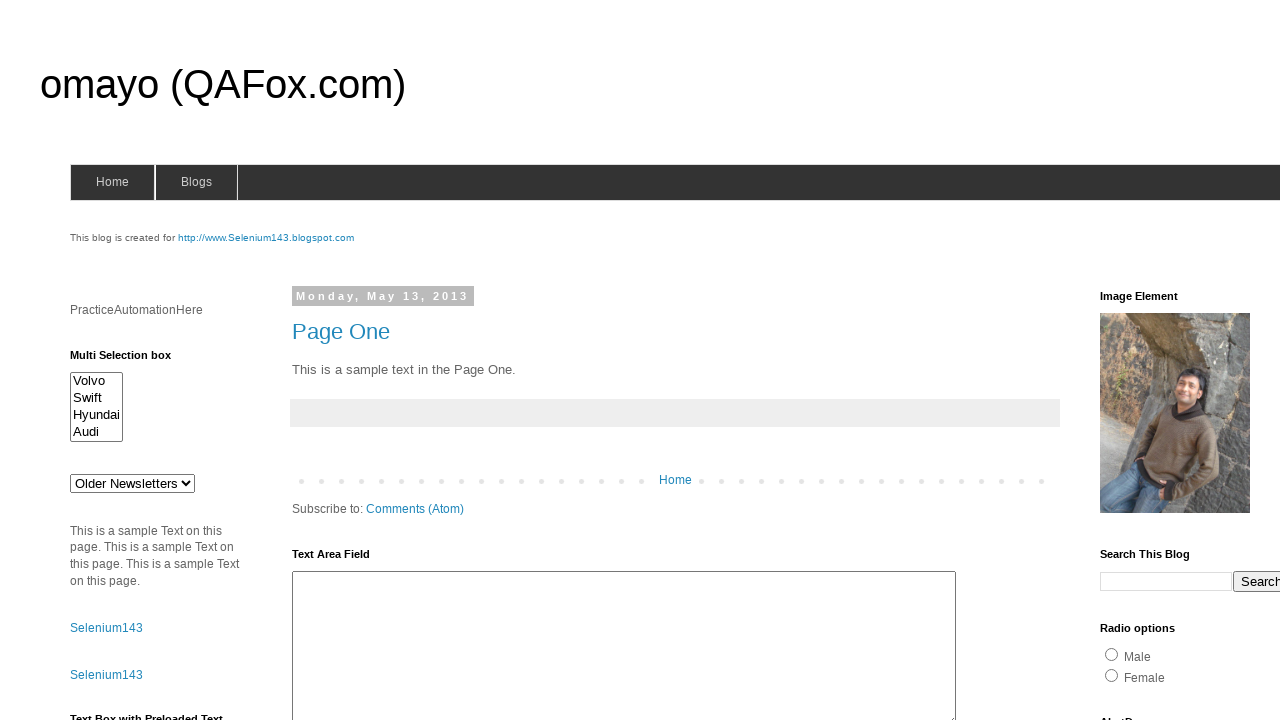

Performed double-click action on button to trigger alert at (129, 365) on xpath=//button[@ondblclick='dblclickAlert()']
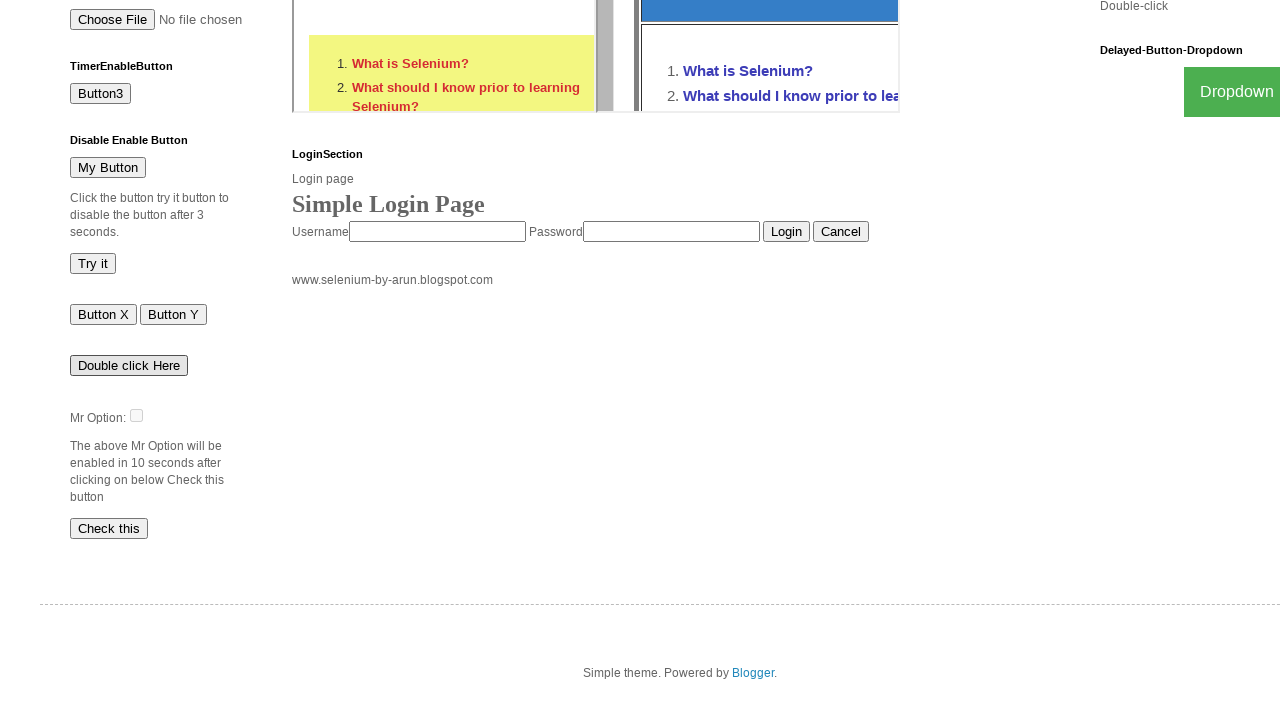

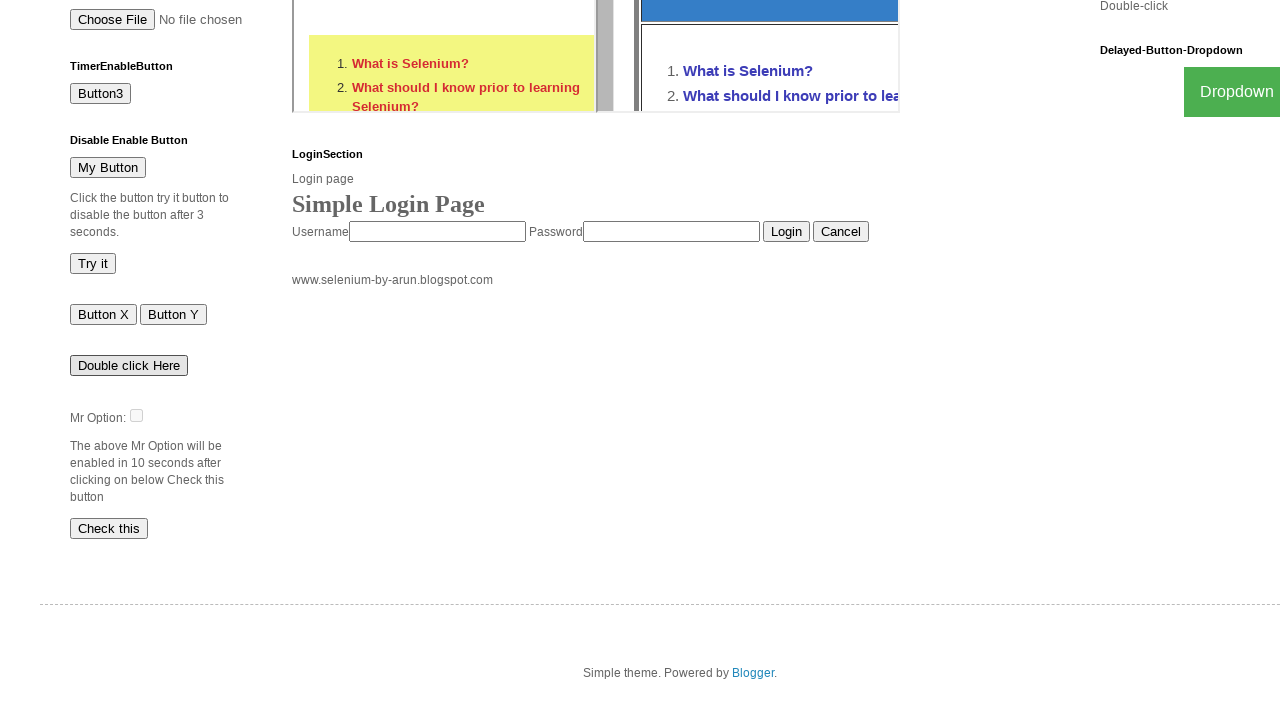